Tests an e-commerce website by searching for products, verifying search results, and adding items to cart through various selection methods

Starting URL: https://rahulshettyacademy.com/seleniumPractise/#/

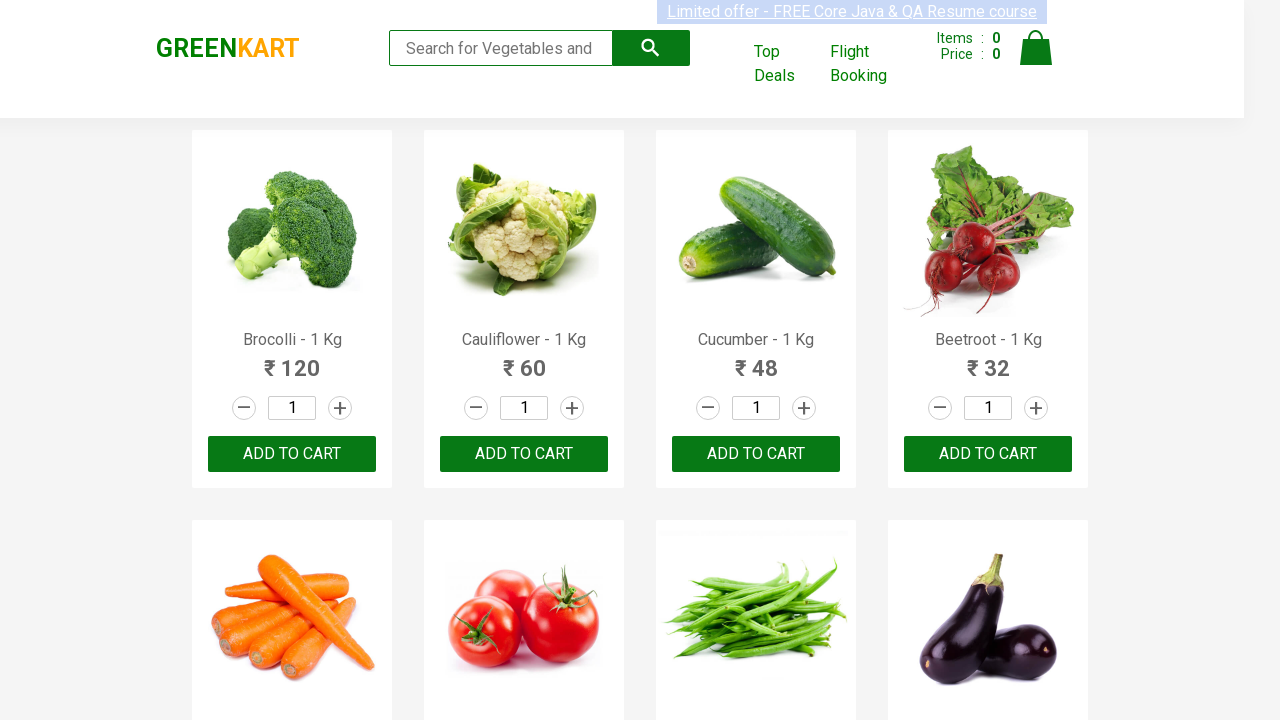

Filled search field with 'ca' on .search-keyword
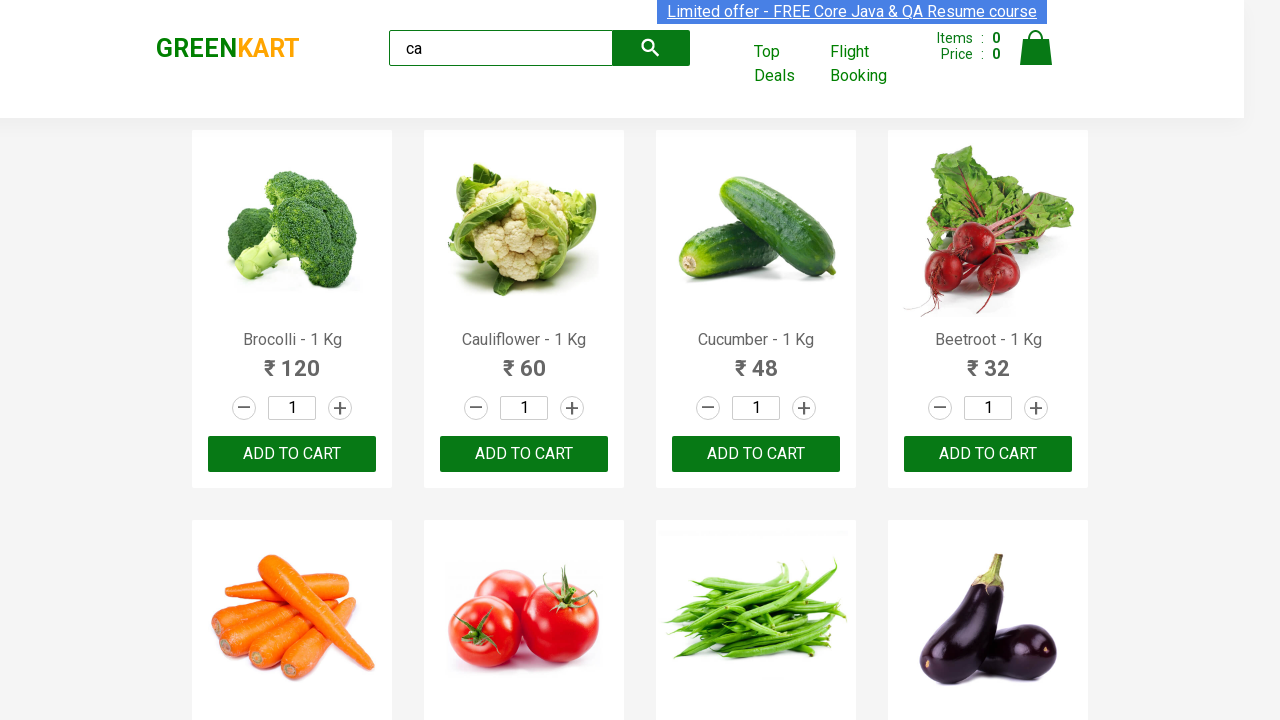

Waited 2 seconds for search results to update
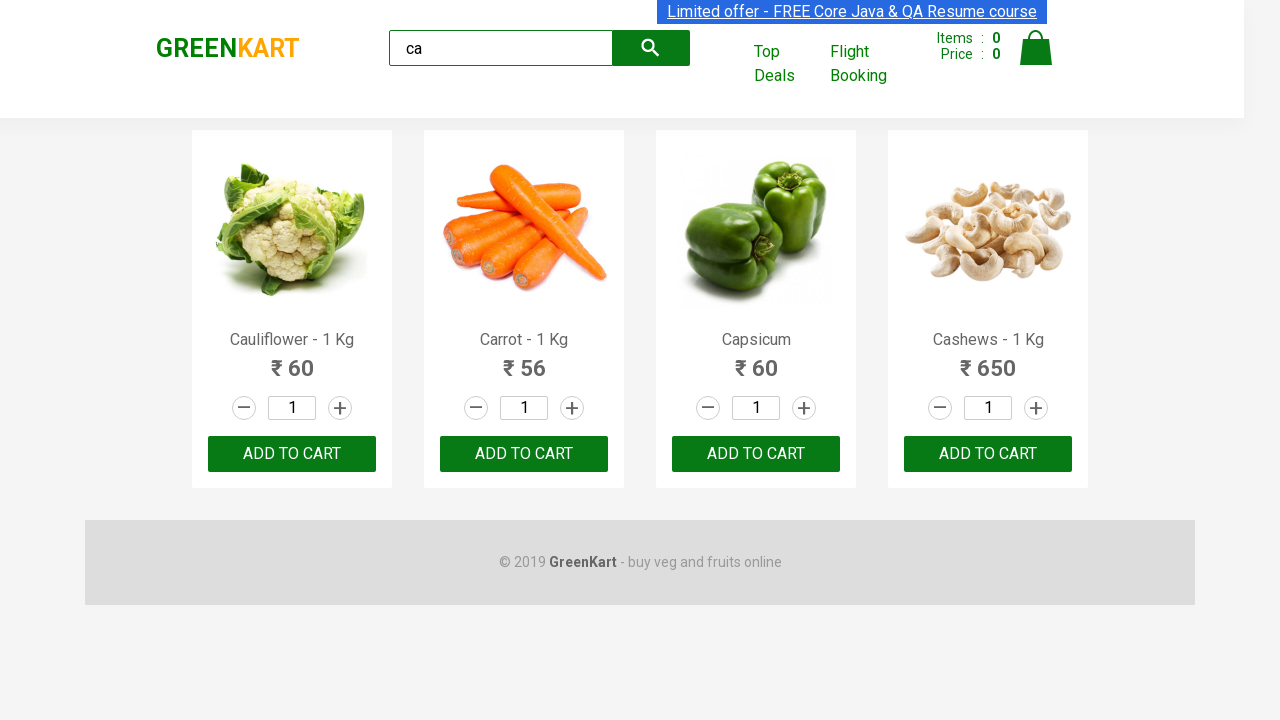

Verified visible products loaded
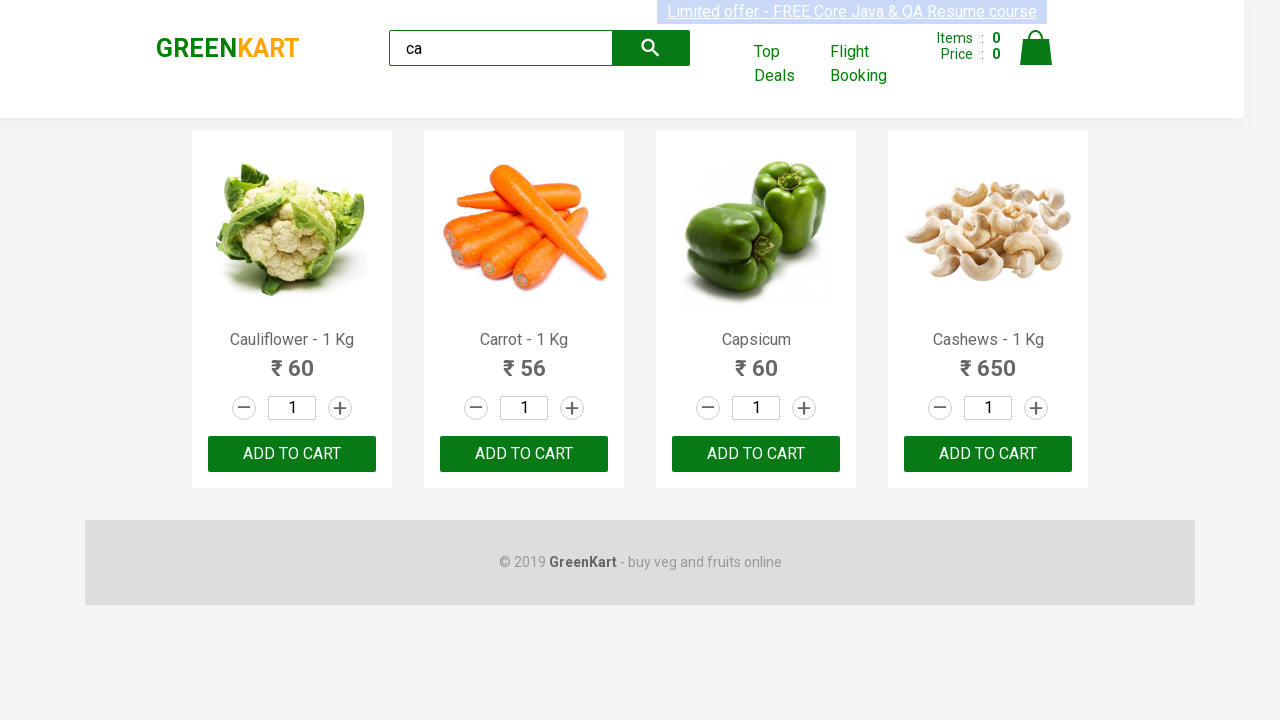

Clicked ADD TO CART button for the 3rd product at (756, 454) on :nth-child(3) > .product-action > button
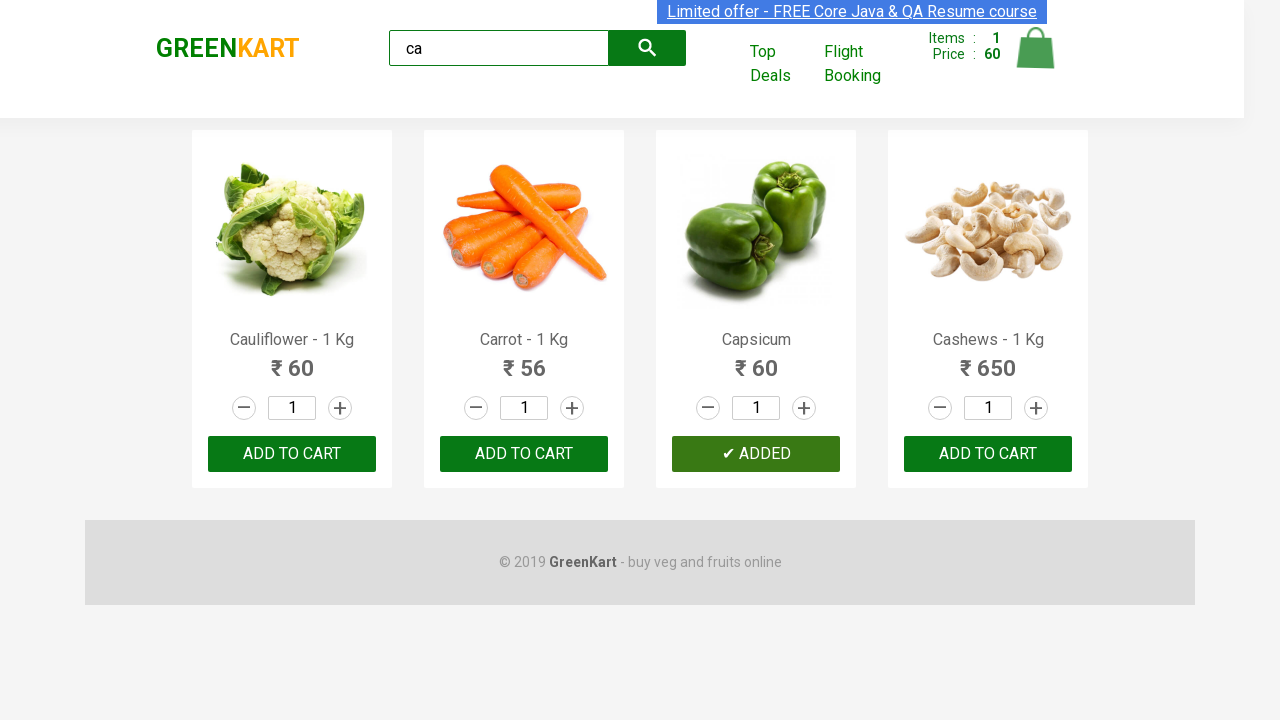

Clicked ADD TO CART button for the product at index 2 at (756, 454) on .products .product >> nth=2 >> button:has-text("ADD TO CART")
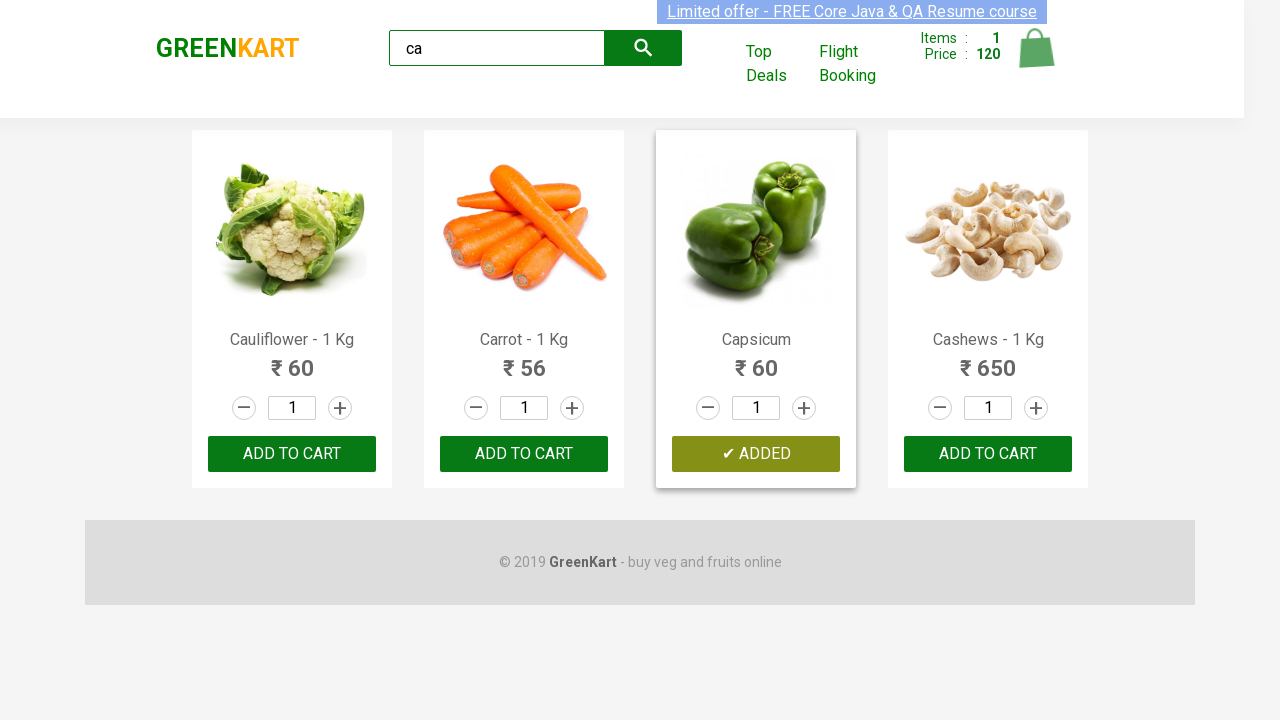

Clicked ADD TO CART button for Cashews product at (988, 454) on .products .product >> nth=3 >> button
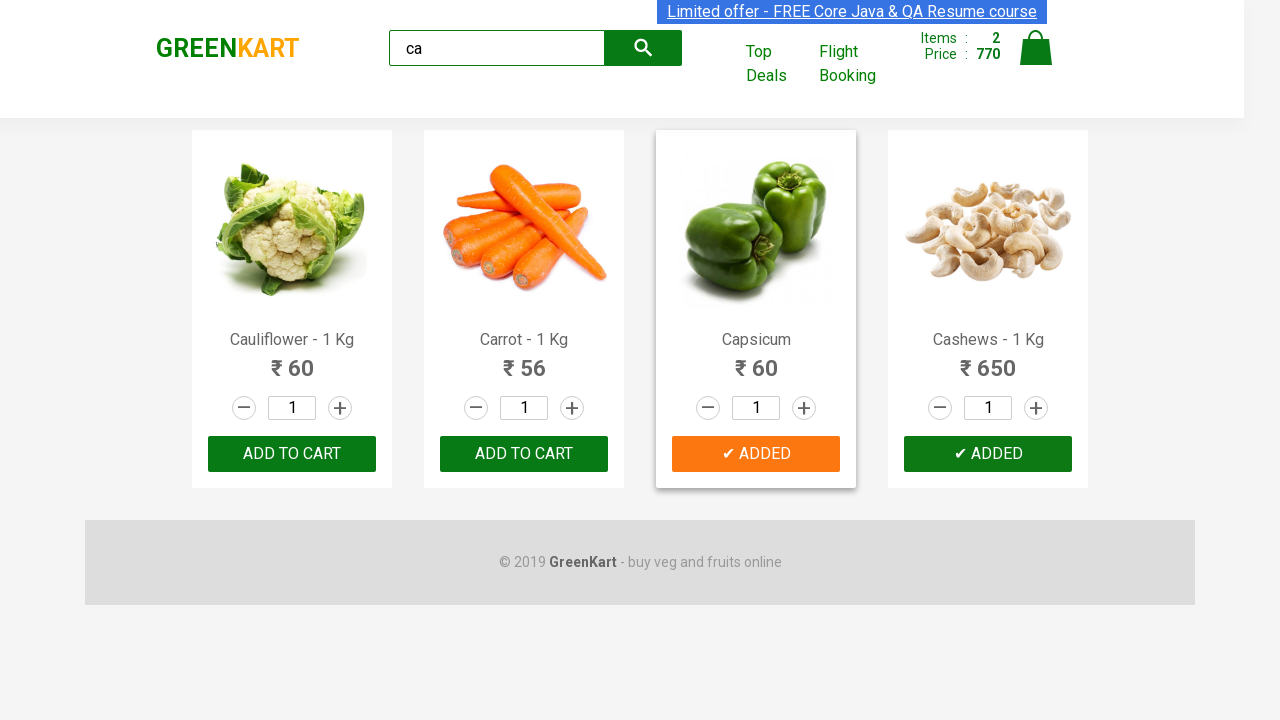

Verified brand logo text is 'GREENKART'
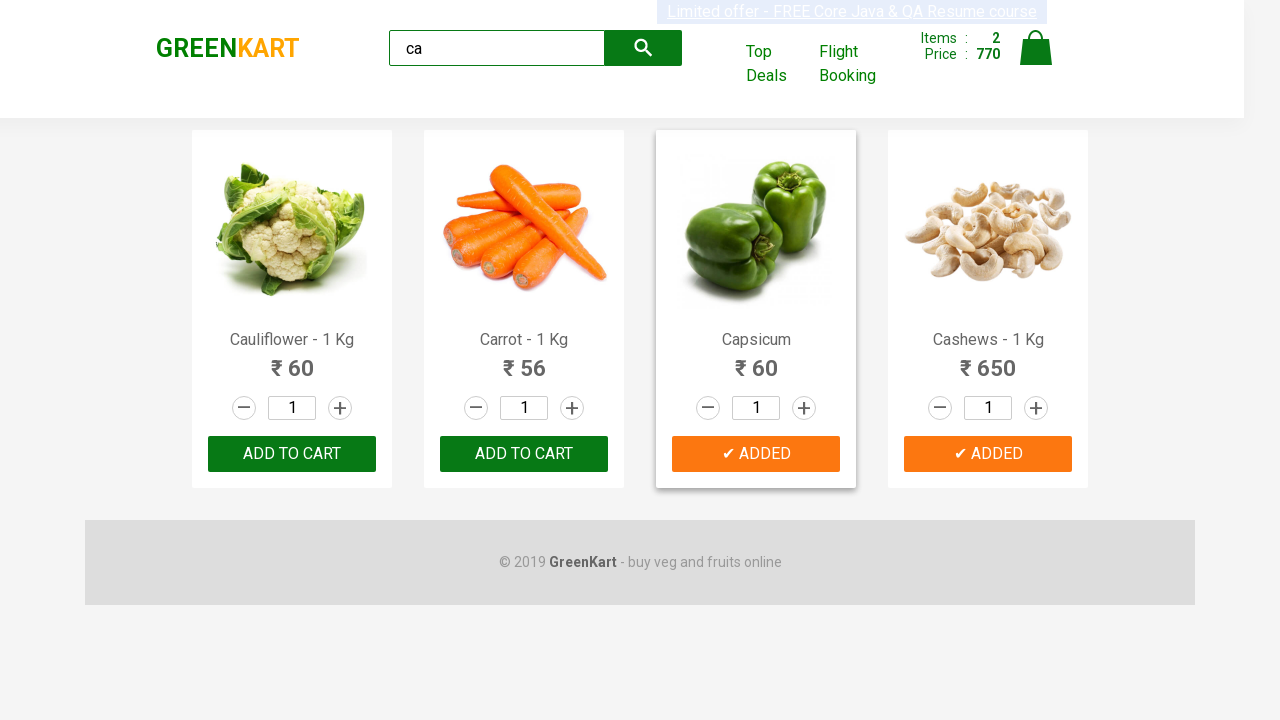

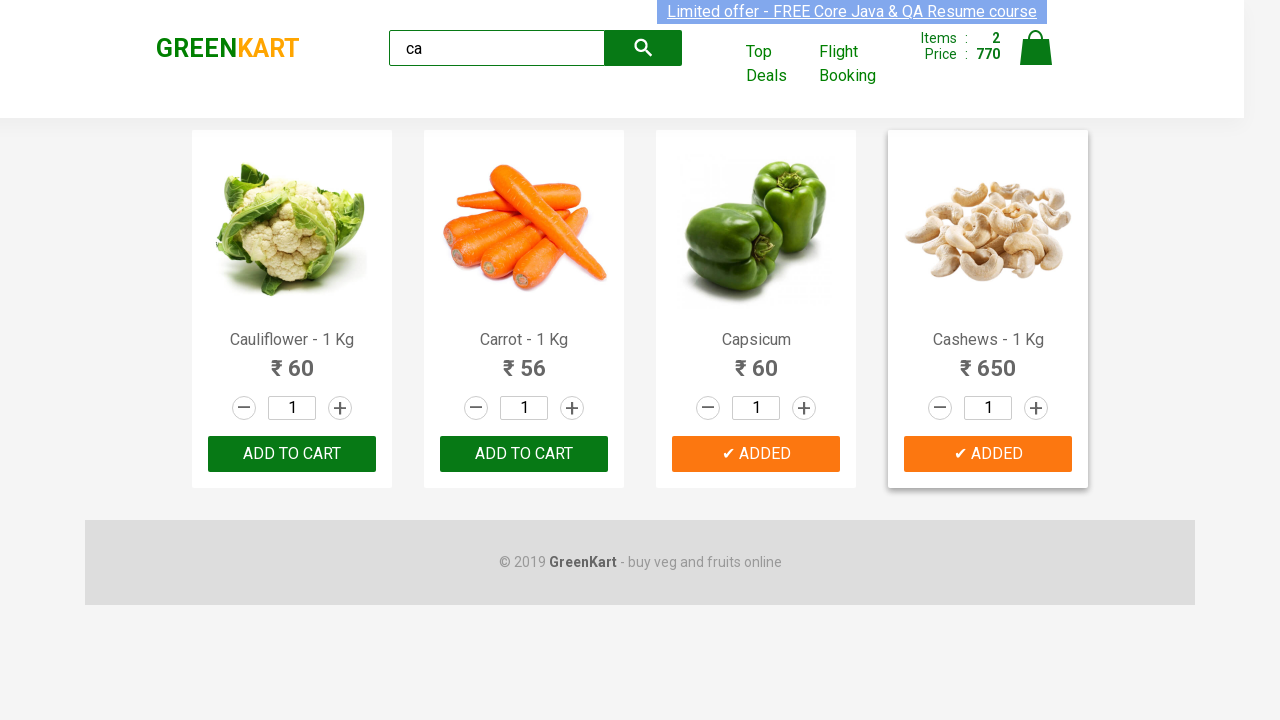